Tests drag and drop functionality by dragging a source element to a target element

Starting URL: http://sahitest.com/demo/dragDropMooTools.htm

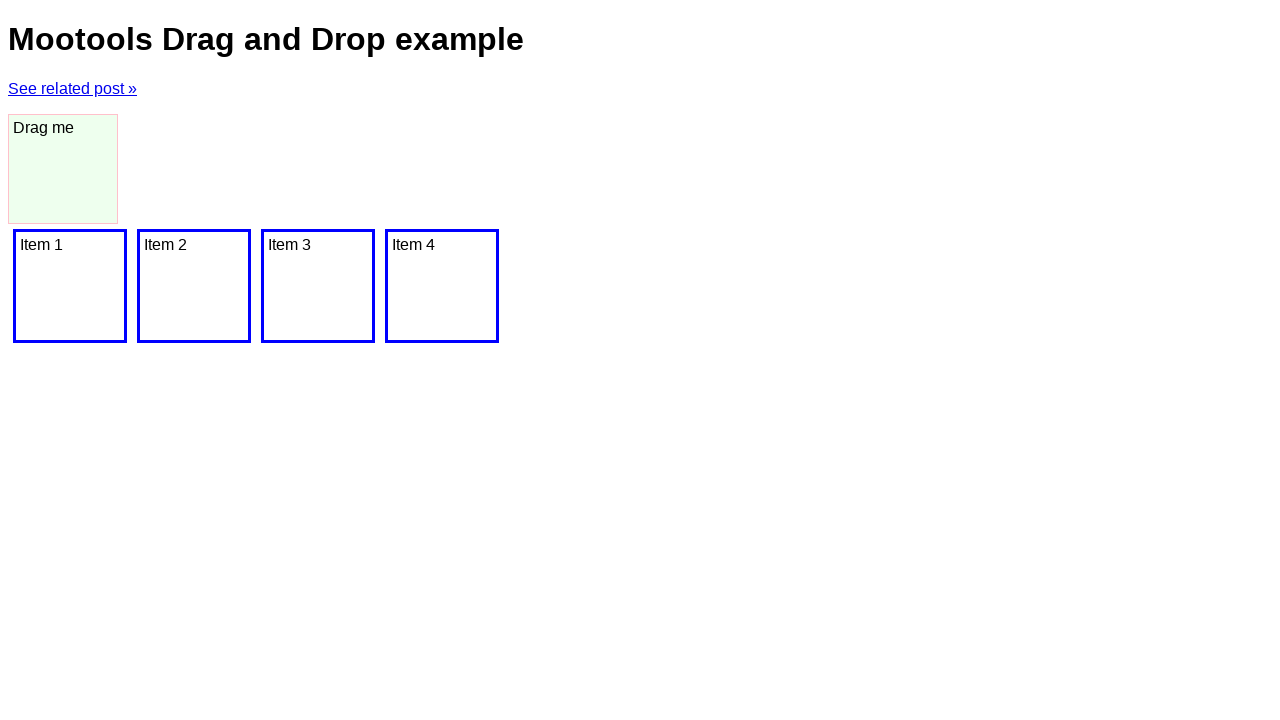

Navigated to drag and drop test page
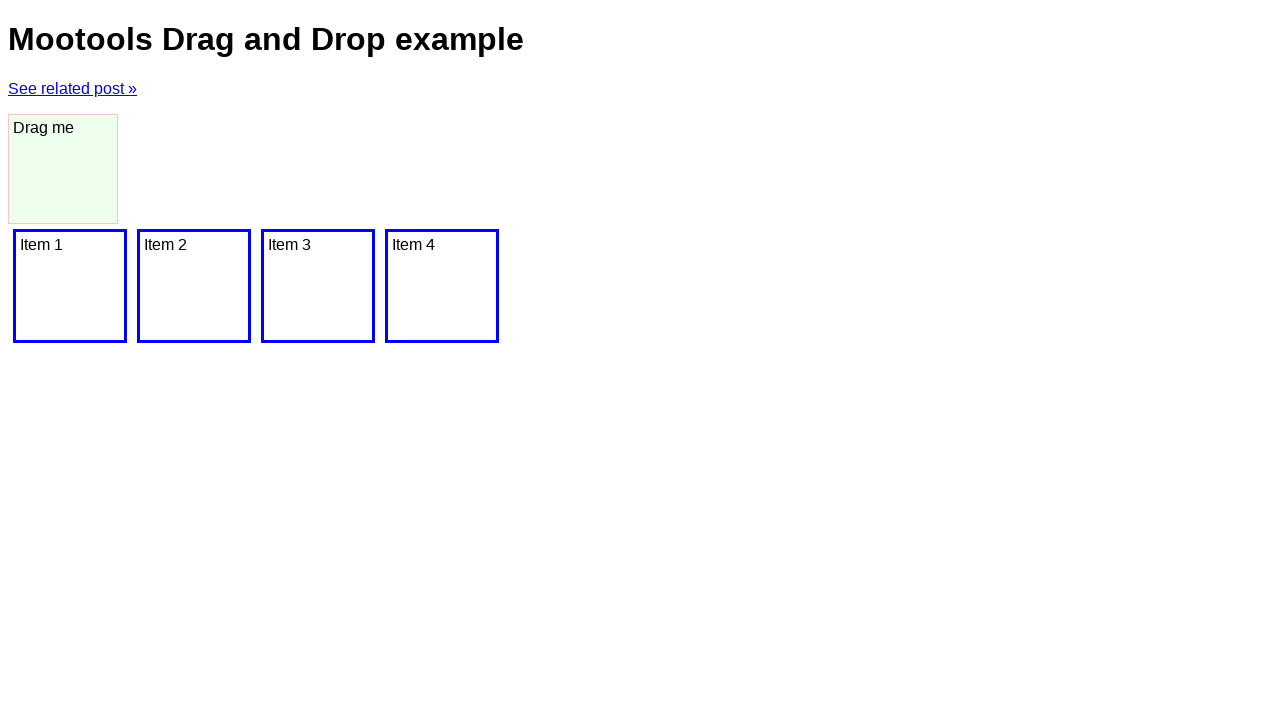

Located source element with id 'dragger'
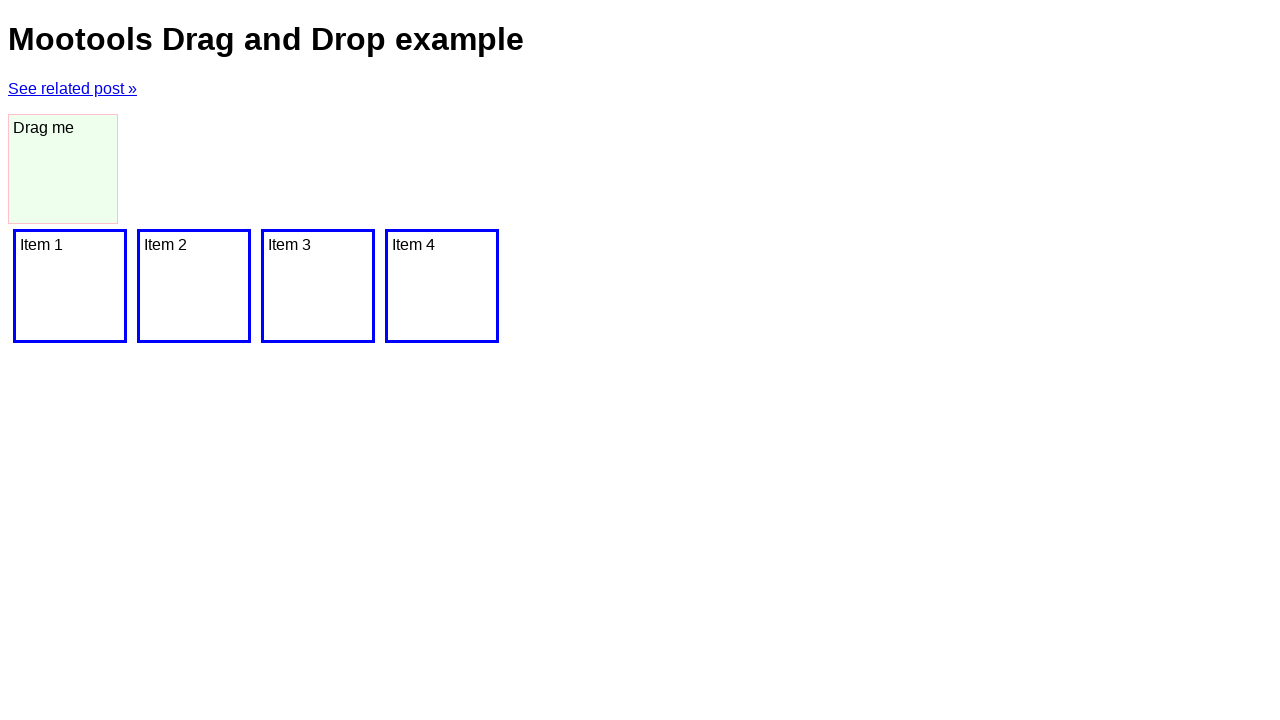

Located target element - second item with class 'item'
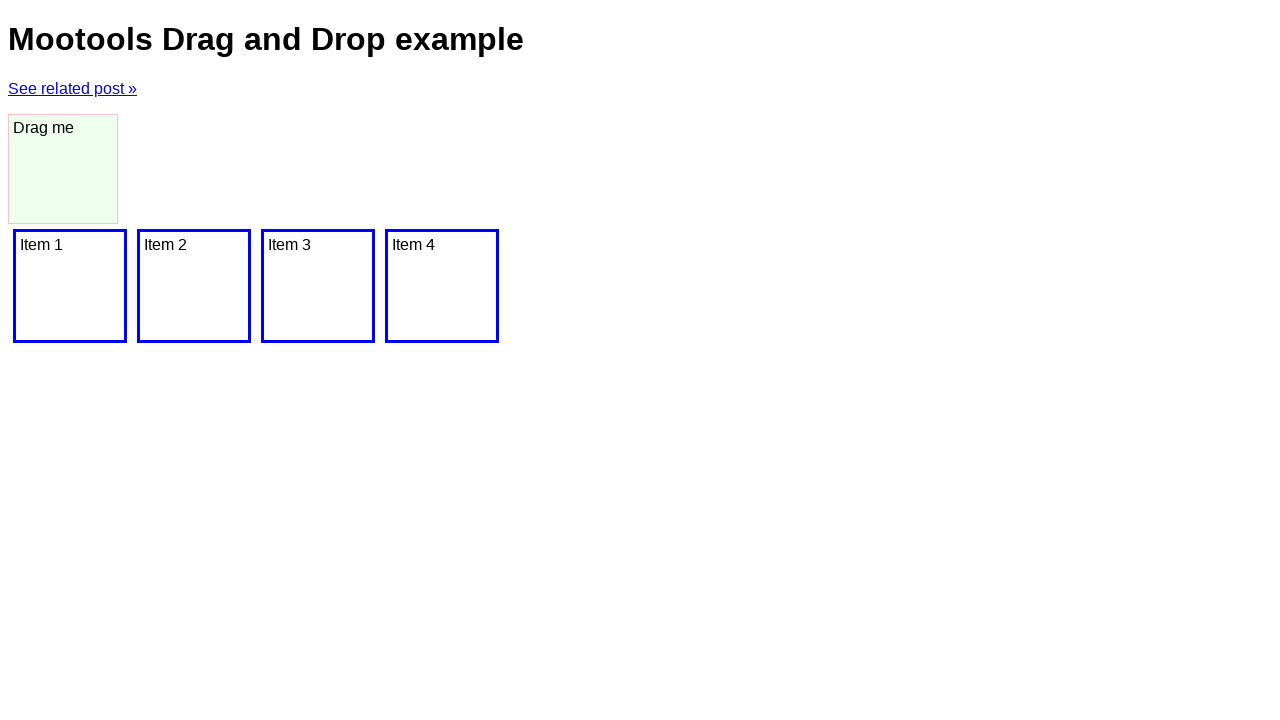

Dragged source element to target element successfully at (194, 286)
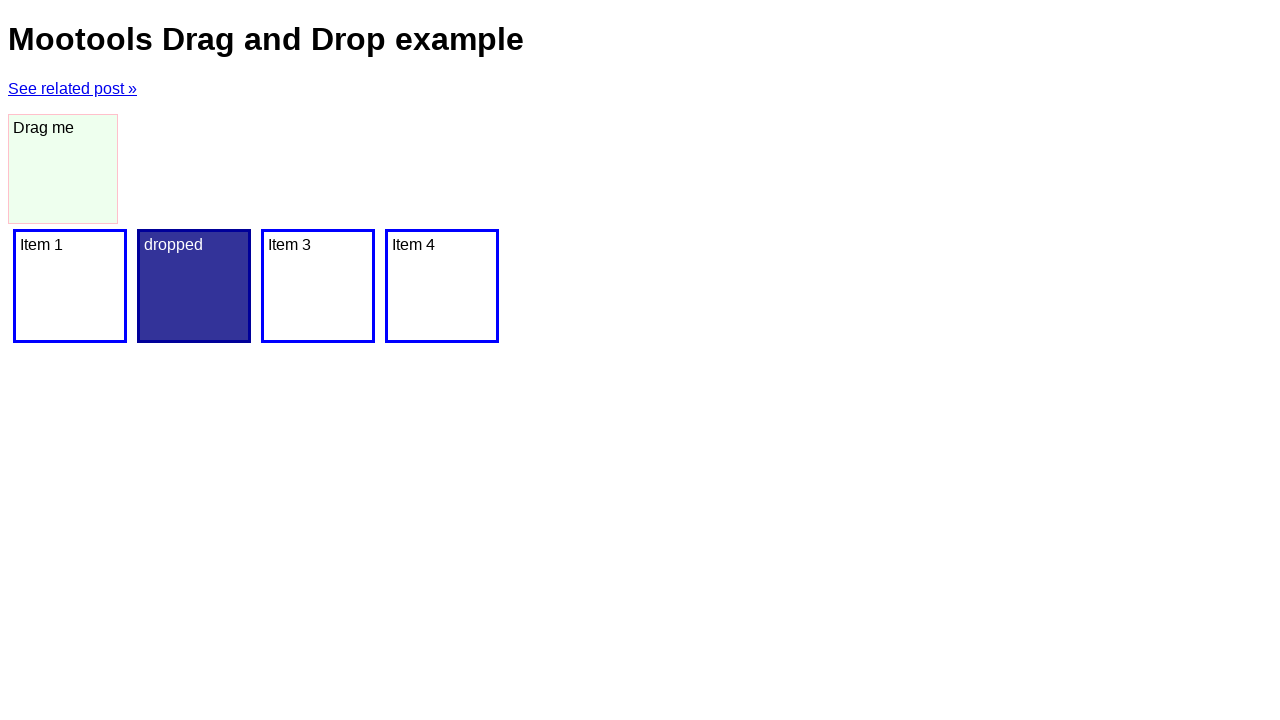

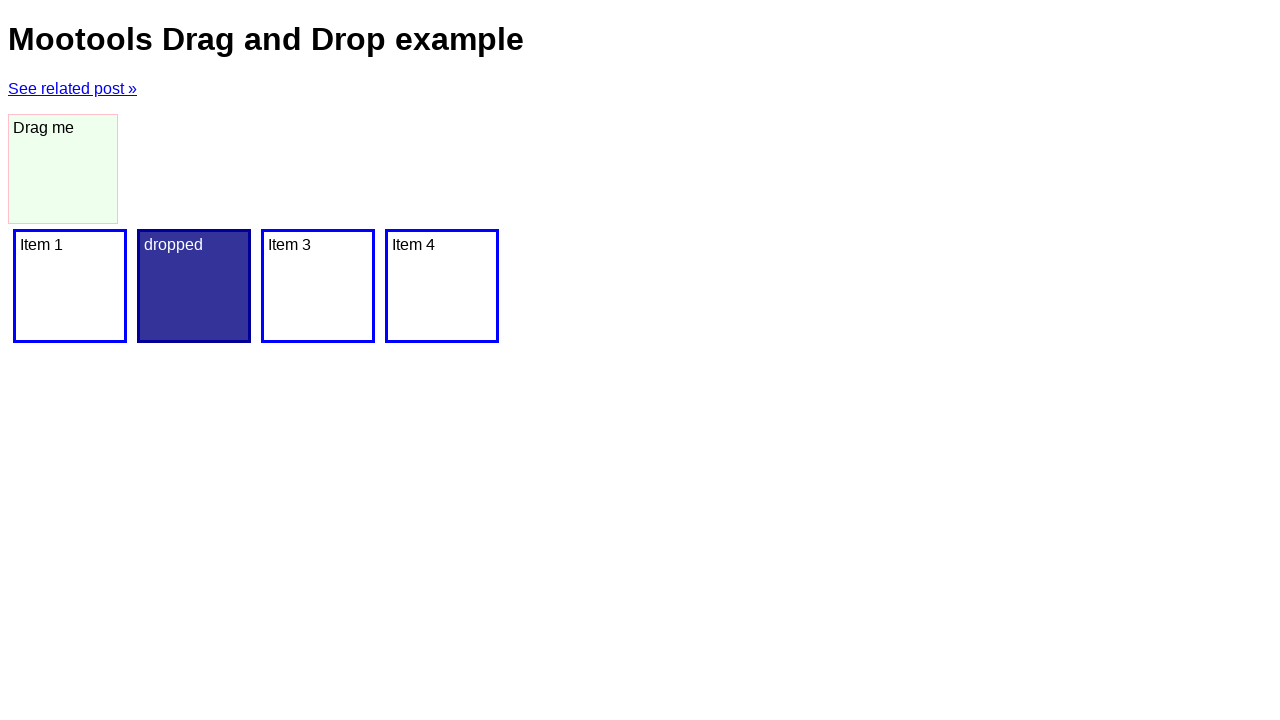